Tests dropdown selection by selecting year, month, and day using different selection methods (by value, by index, and by visible text)

Starting URL: https://testcenter.techproeducation.com/index.php?page=dropdown

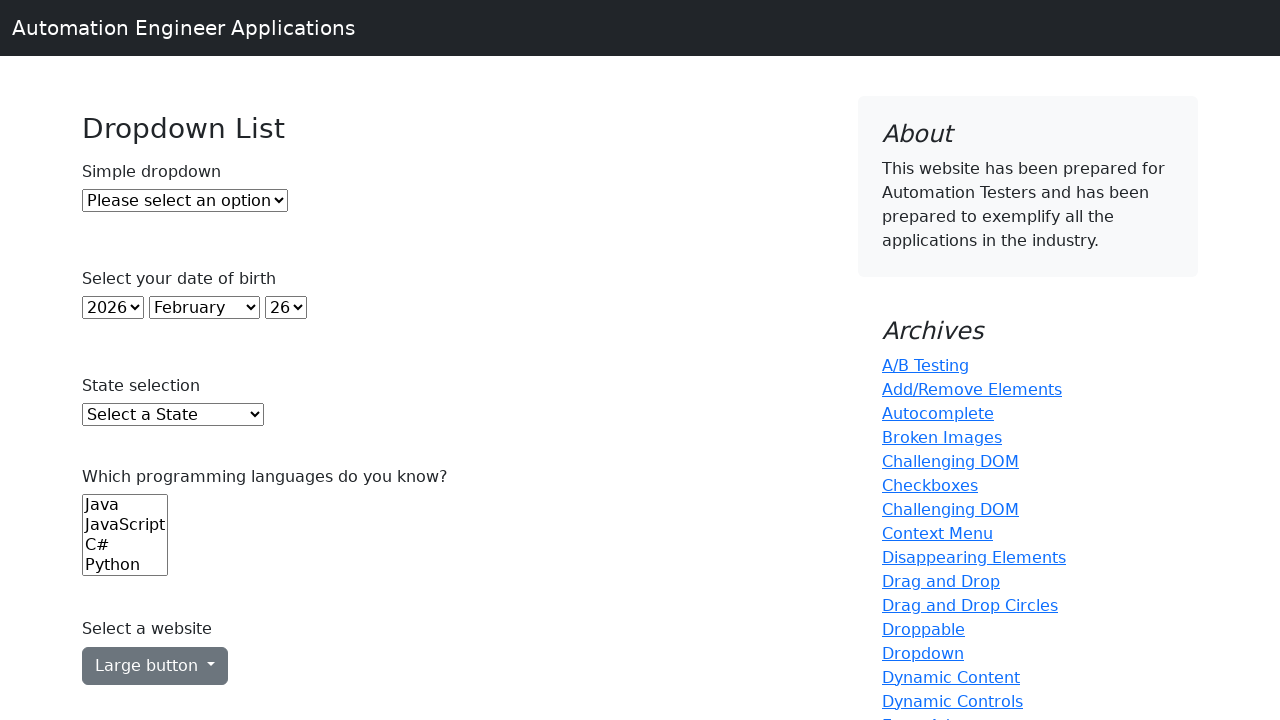

Selected year 2000 from year dropdown by value on select#year
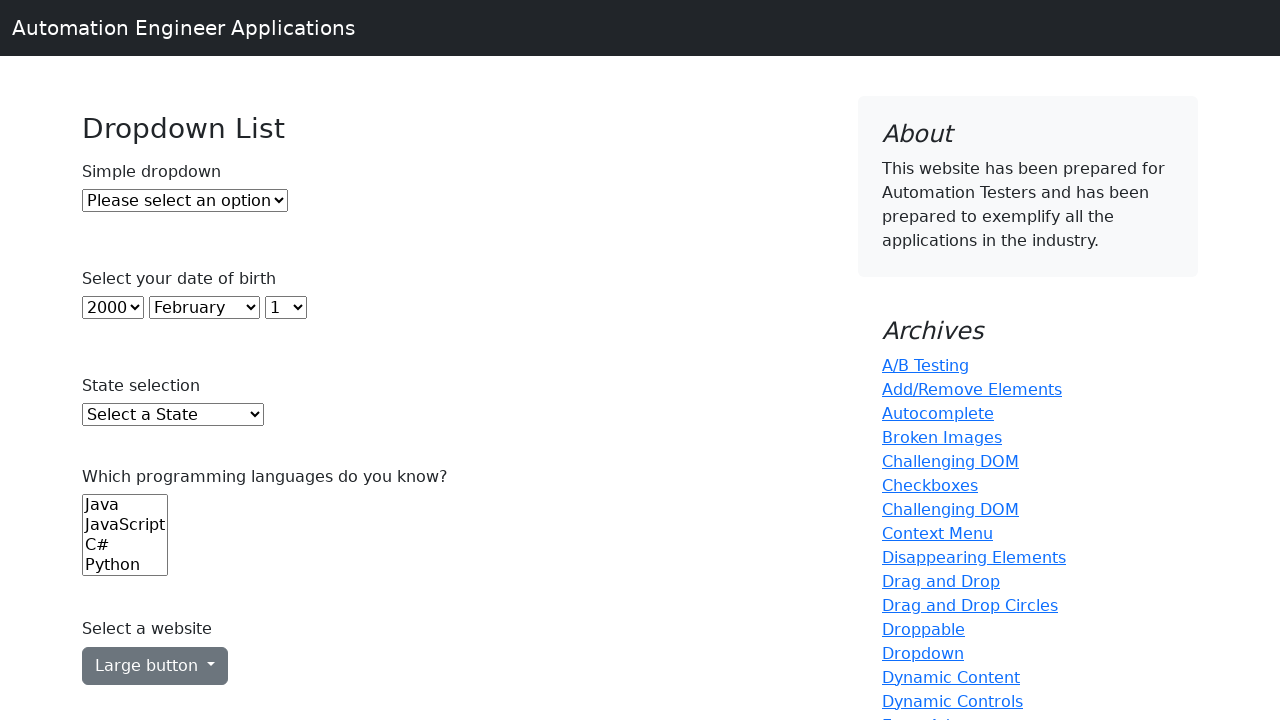

Selected May from month dropdown by index 4 on select#month
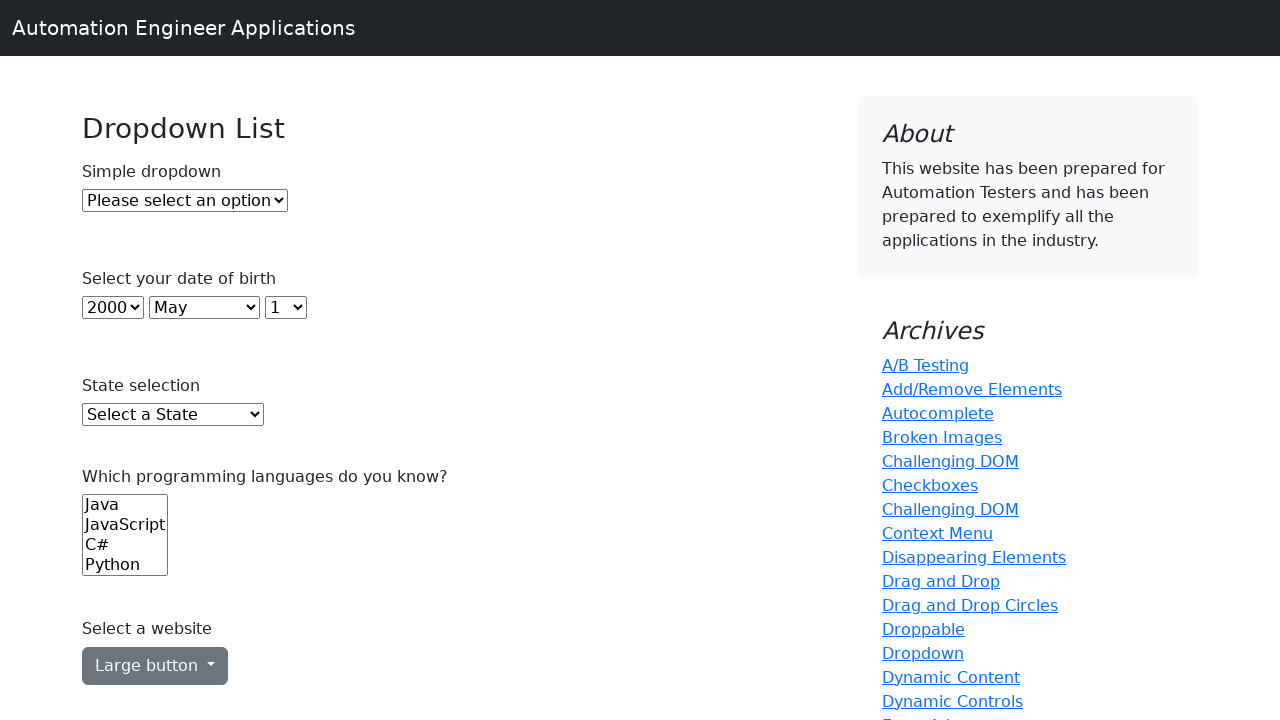

Selected day 31 from day dropdown by visible text on select#day
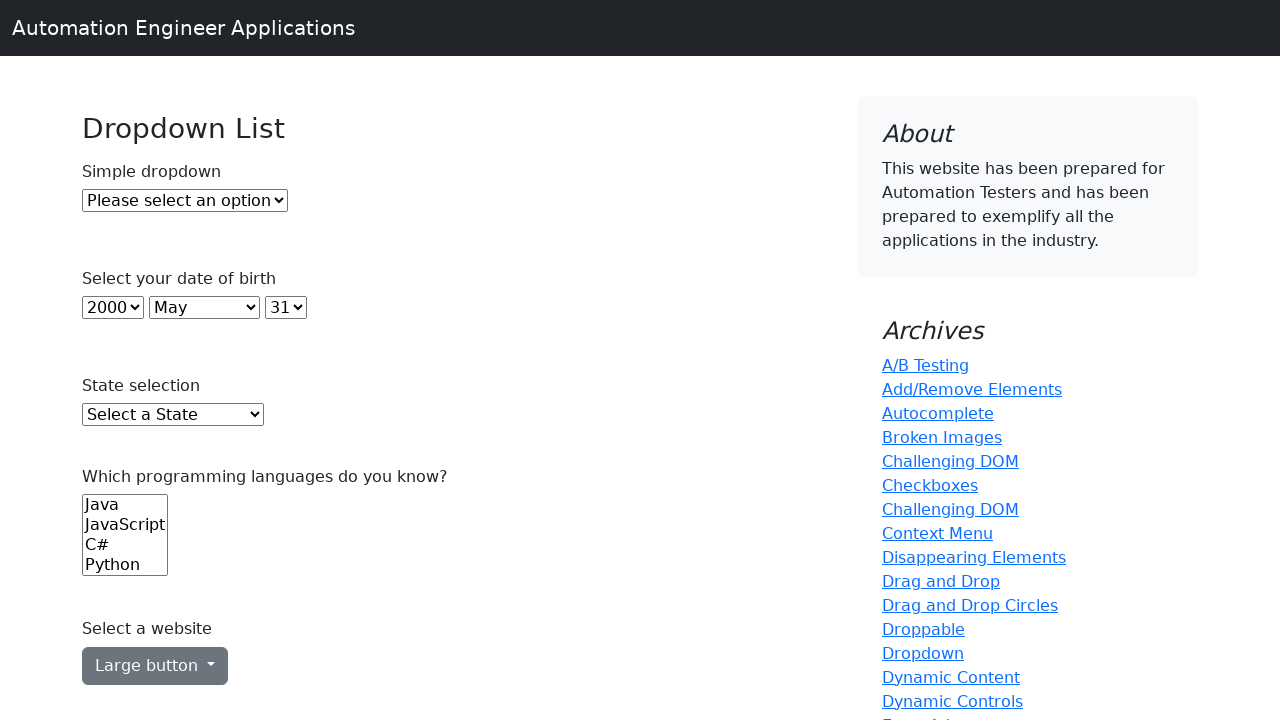

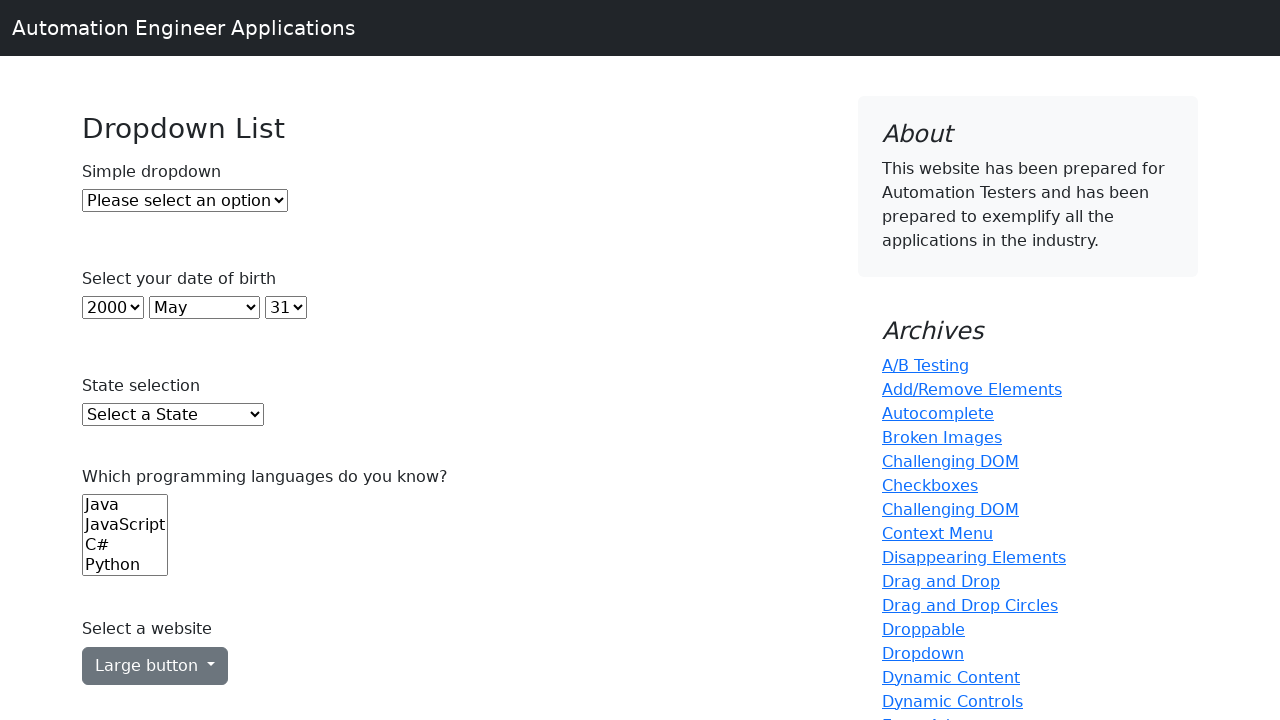